Tests multi-tab browser functionality by opening a new tab, navigating to a second URL, switching between tabs, and returning to the original tab.

Starting URL: https://rahulshettyacademy.com/AutomationPractice/

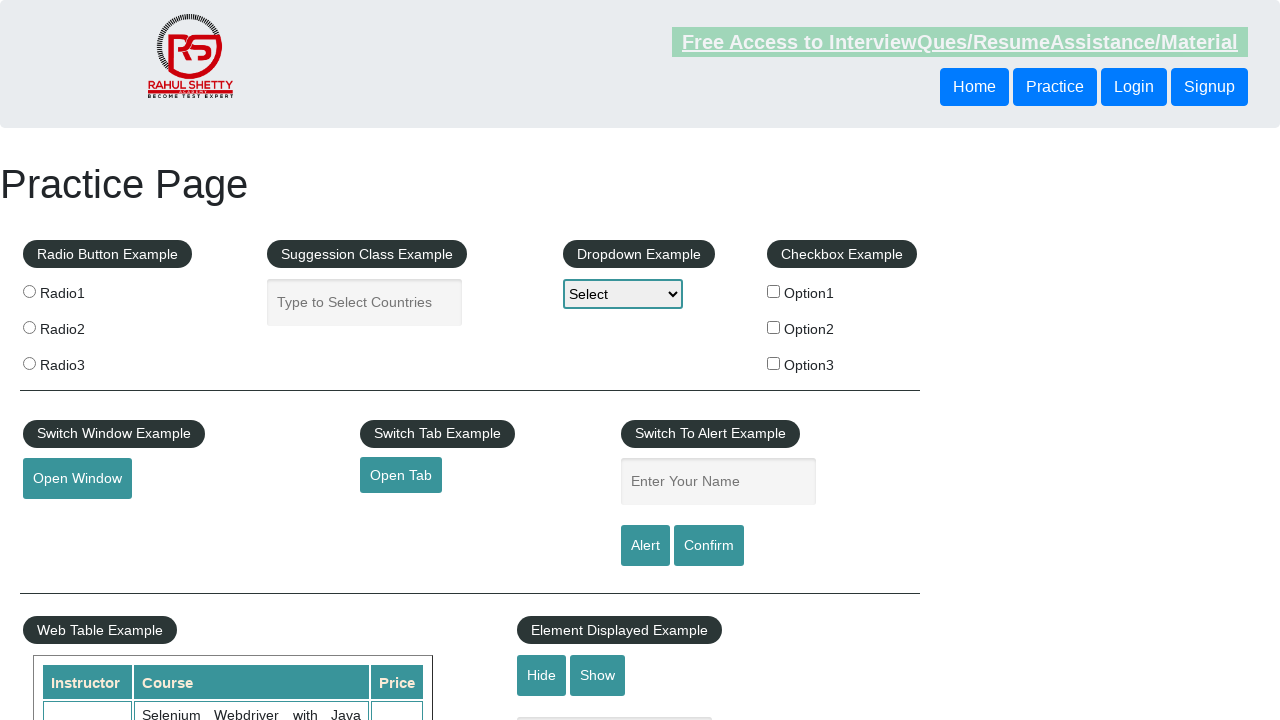

Opened a new tab
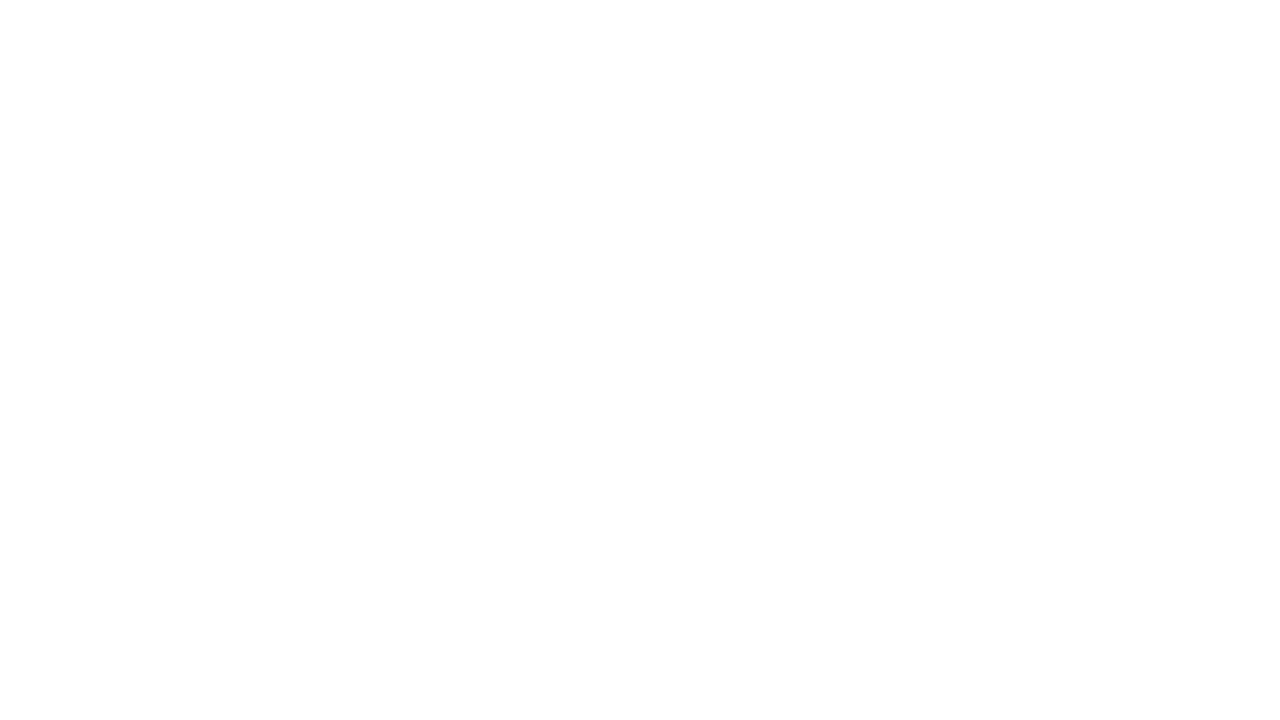

Navigated to second URL in new tab
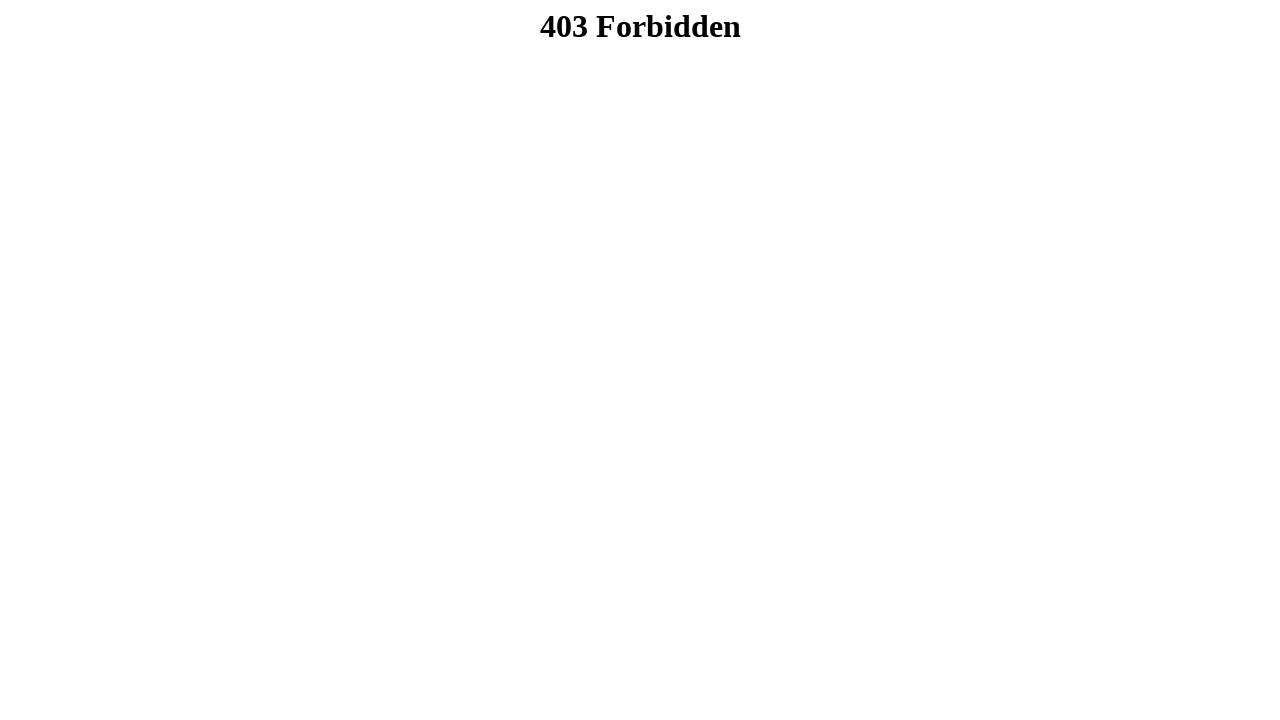

Waited for second page to load completely
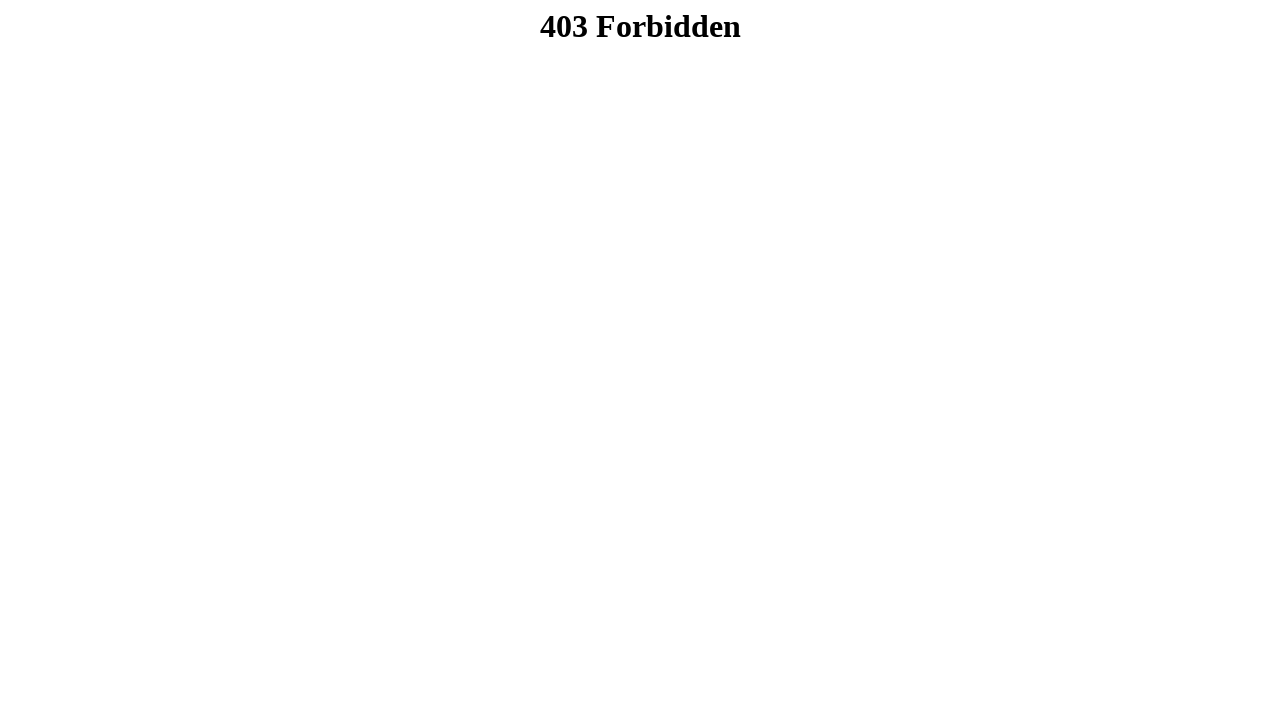

Switched back to original tab
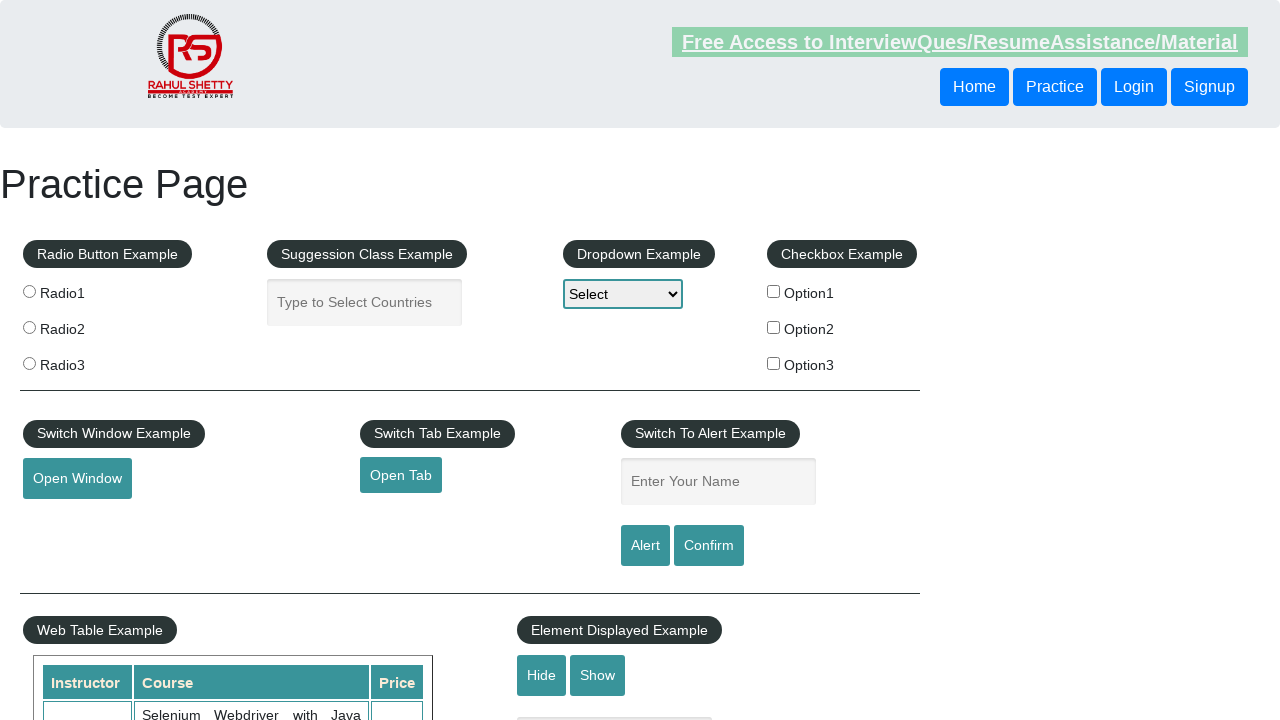

Verified original page is loaded by checking body element
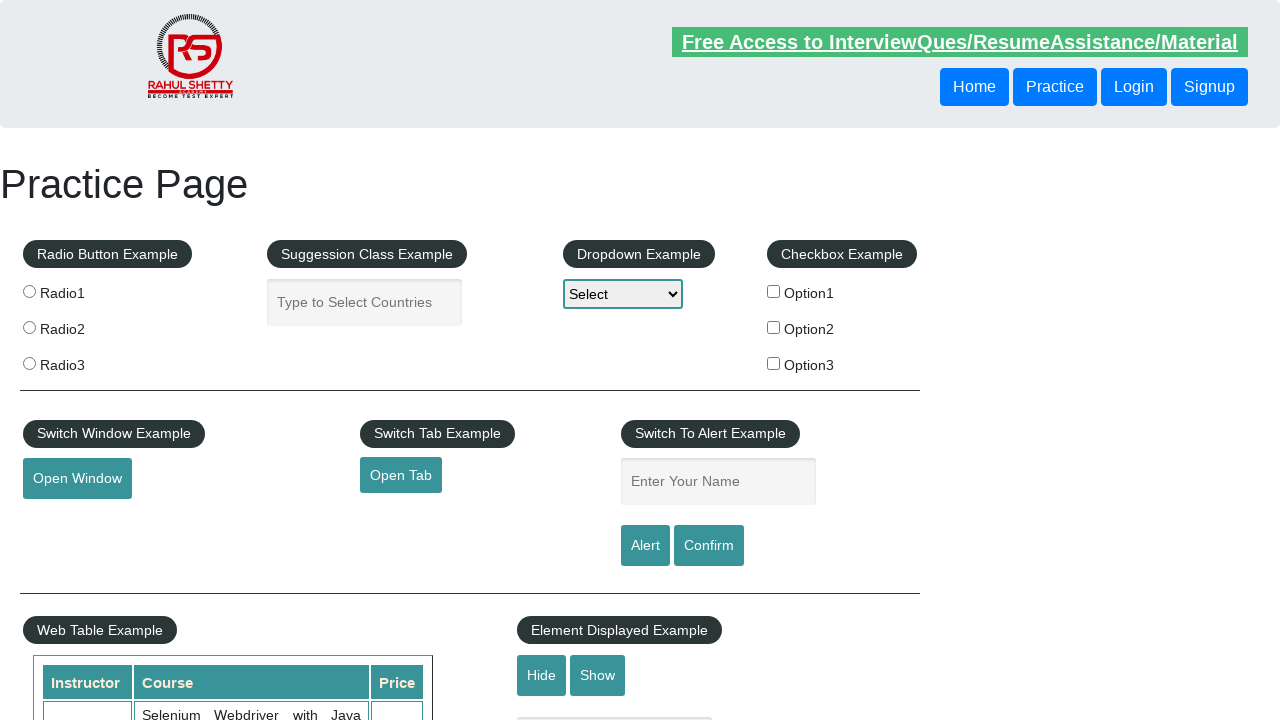

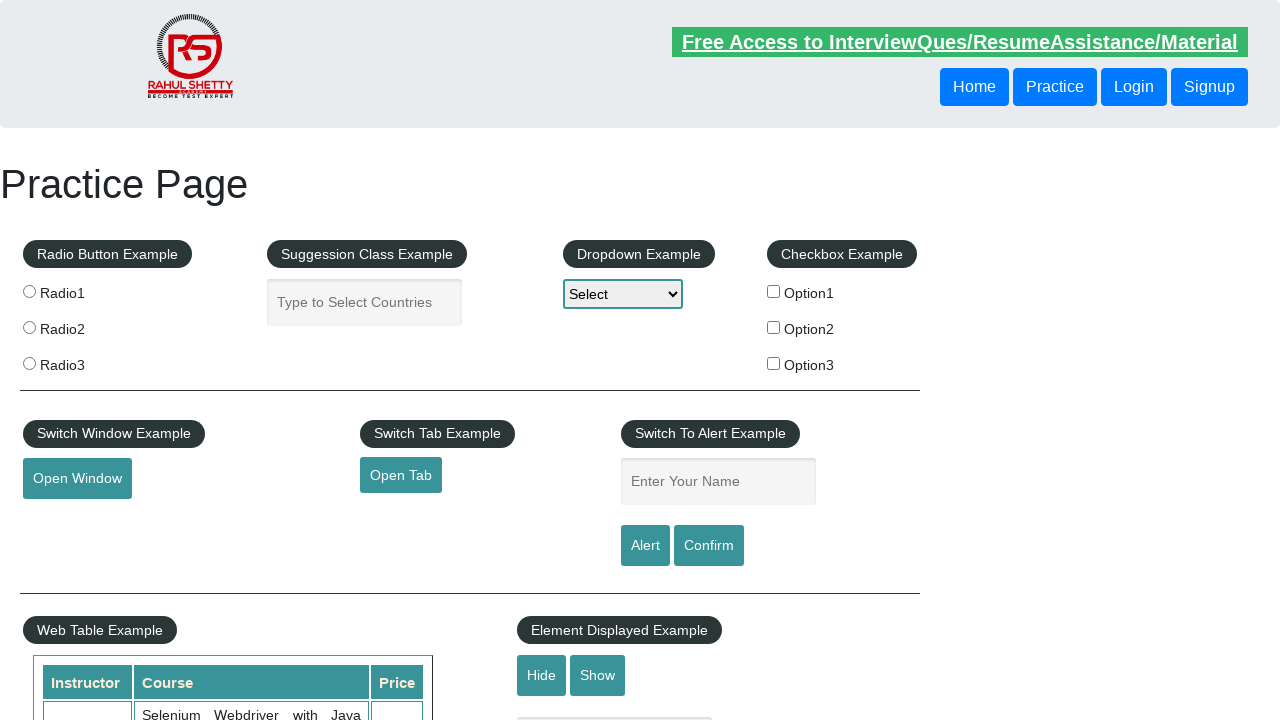